Adds two numbers and selects the result from a dropdown menu

Starting URL: http://suninjuly.github.io/selects1.html

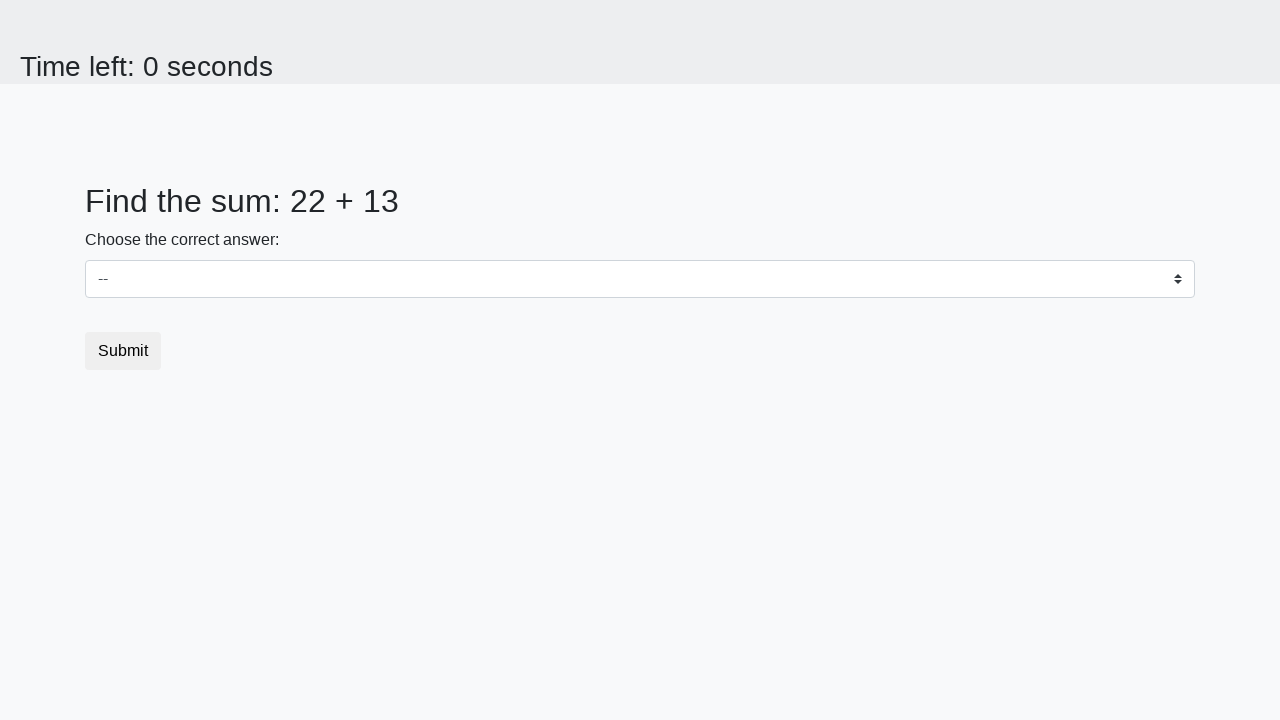

Retrieved first number from #num1 element
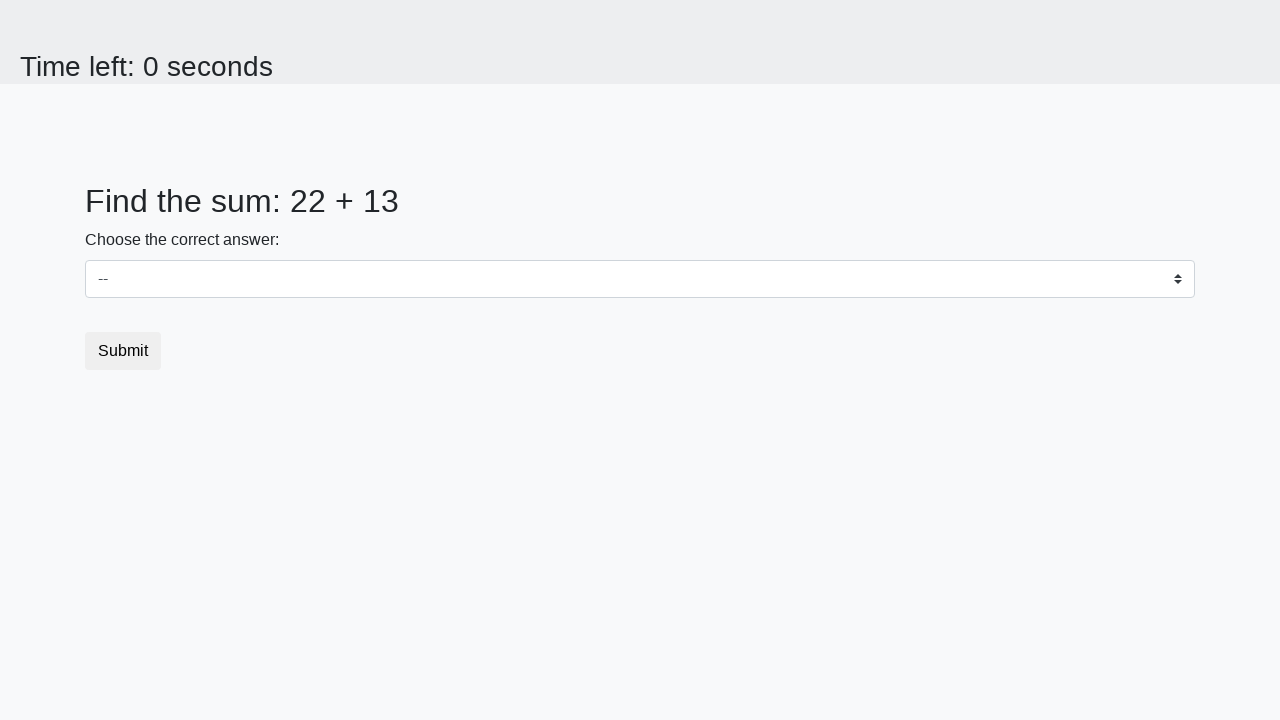

Retrieved second number from #num2 element
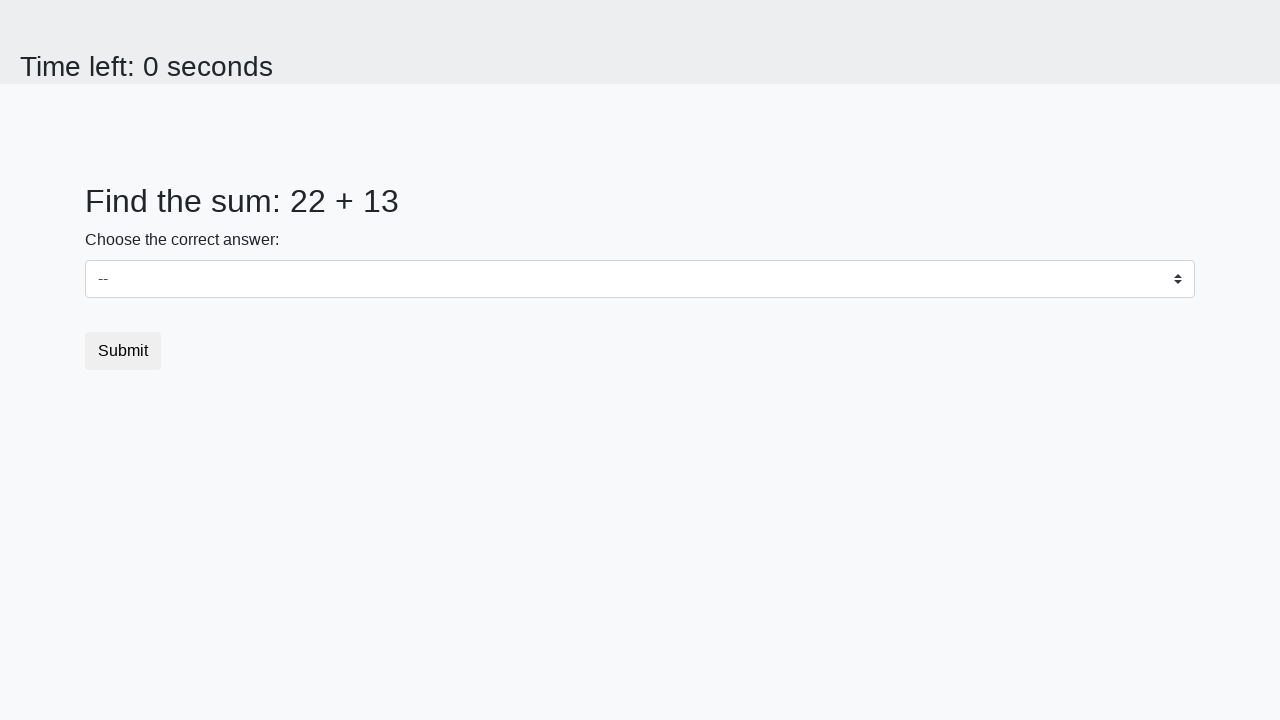

Calculated sum: 22 + 13 = 35
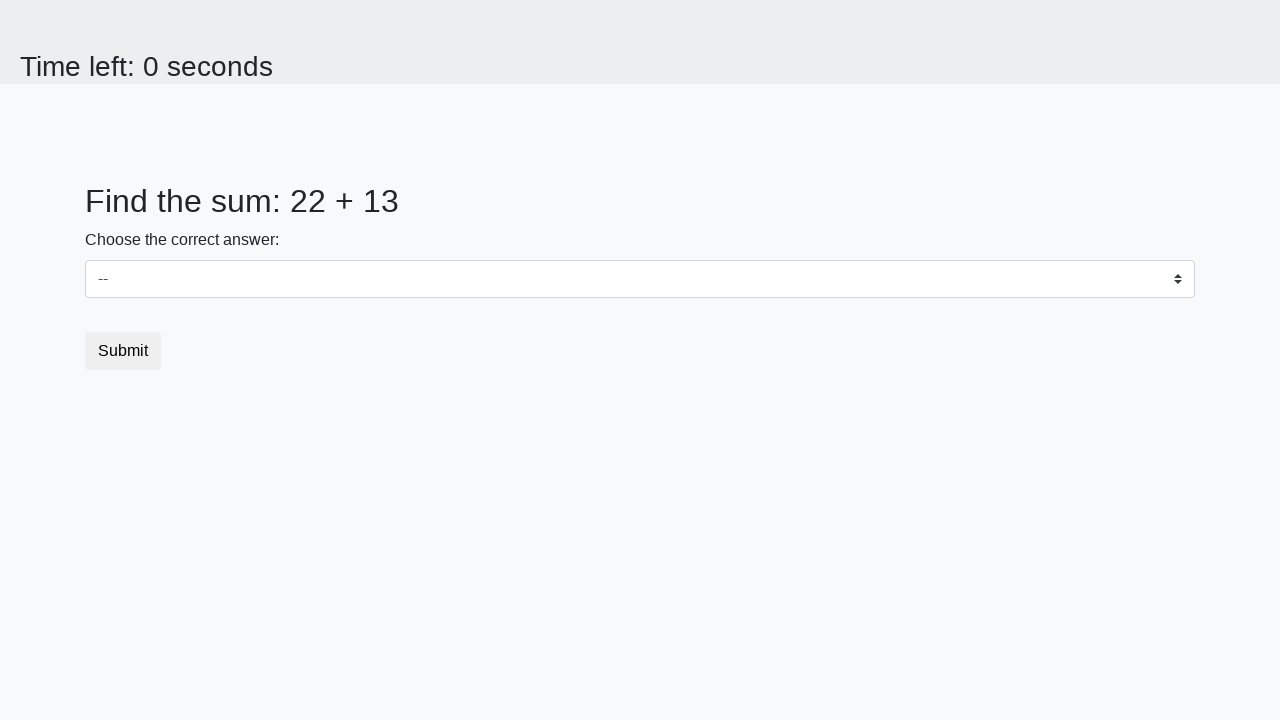

Selected result '35' from dropdown menu on select
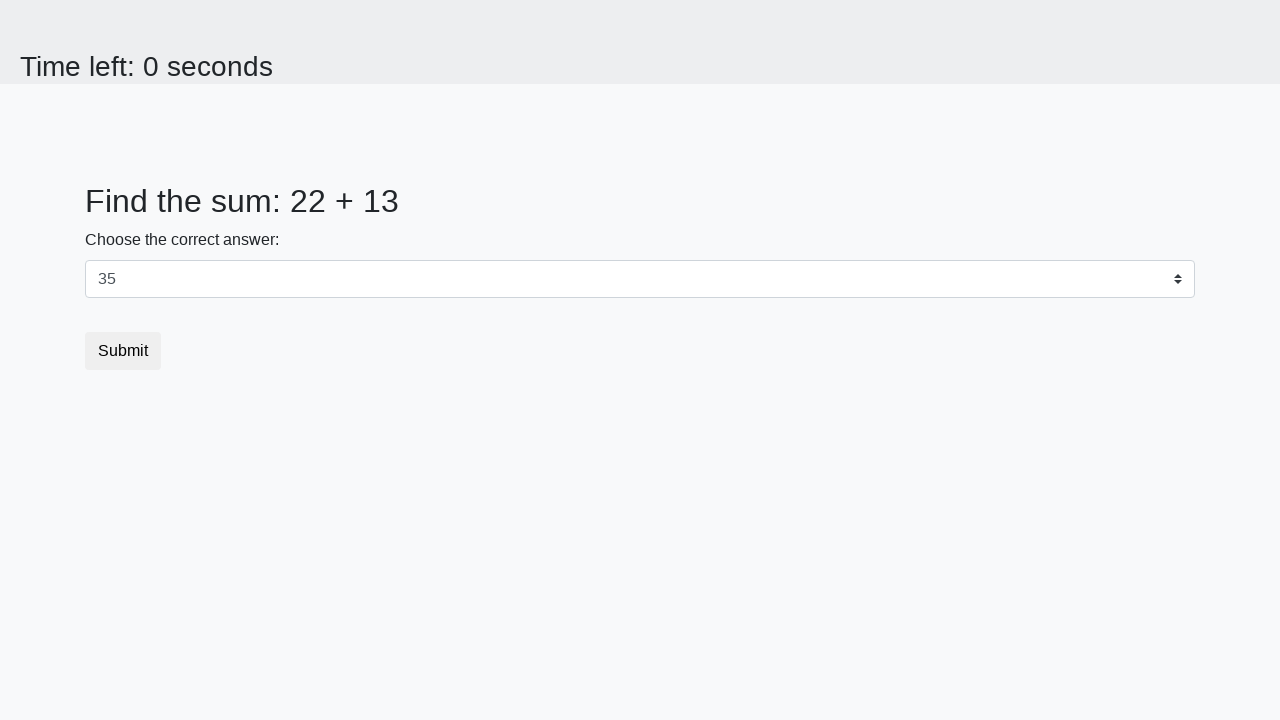

Clicked submit button to submit form at (123, 351) on xpath=//button
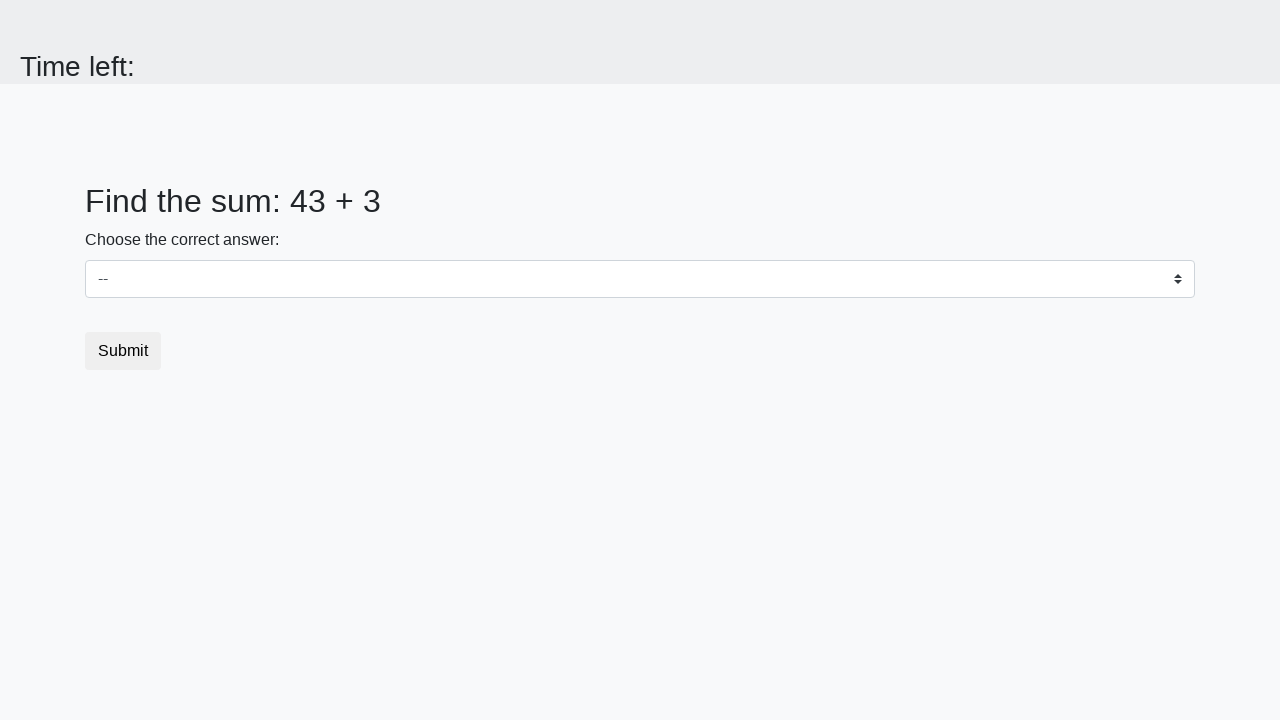

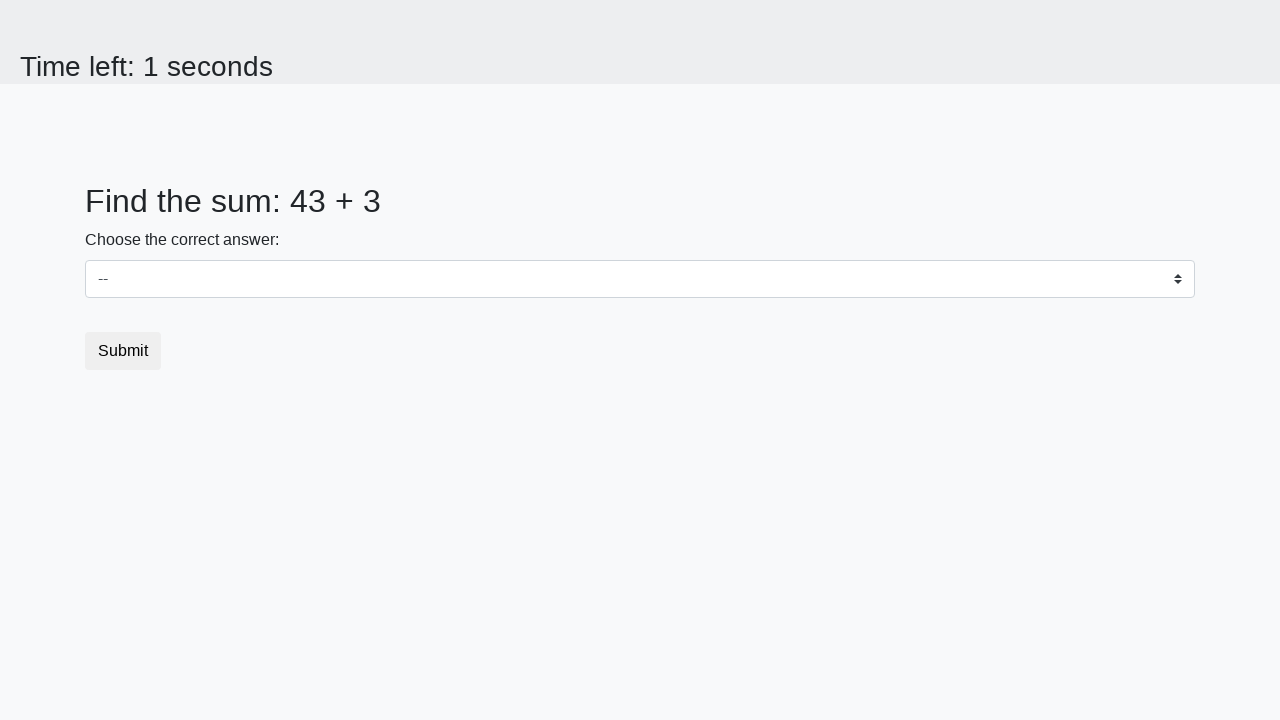